Navigates to SpiceJet website and verifies that all links on the page are accessible by finding all anchor elements

Starting URL: https://www.spicejet.com/

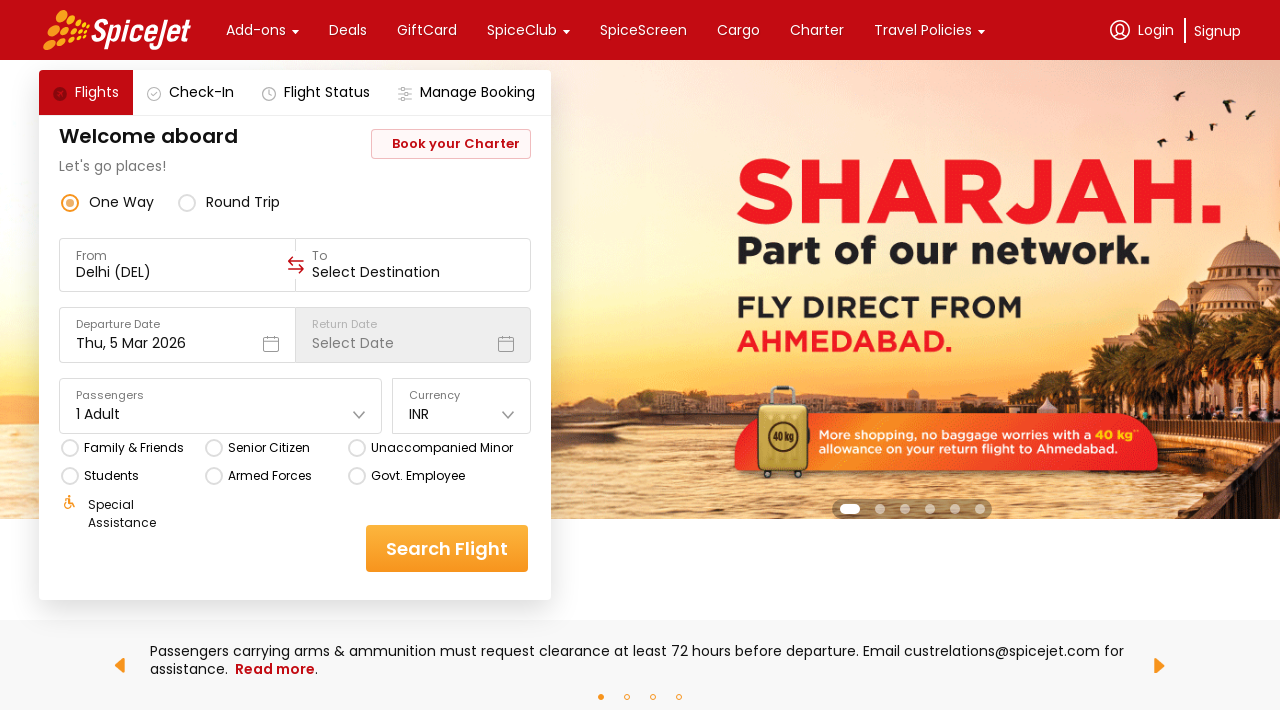

Waited for page to fully load (networkidle)
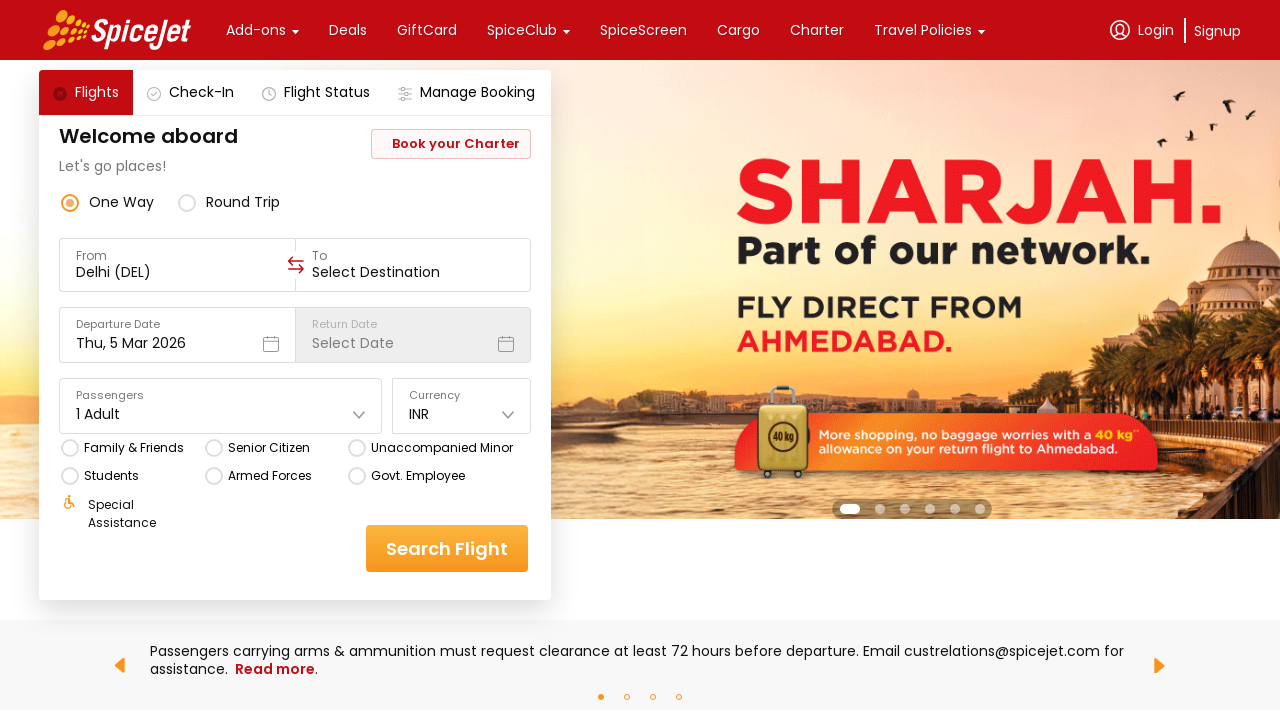

Found all anchor elements on the page
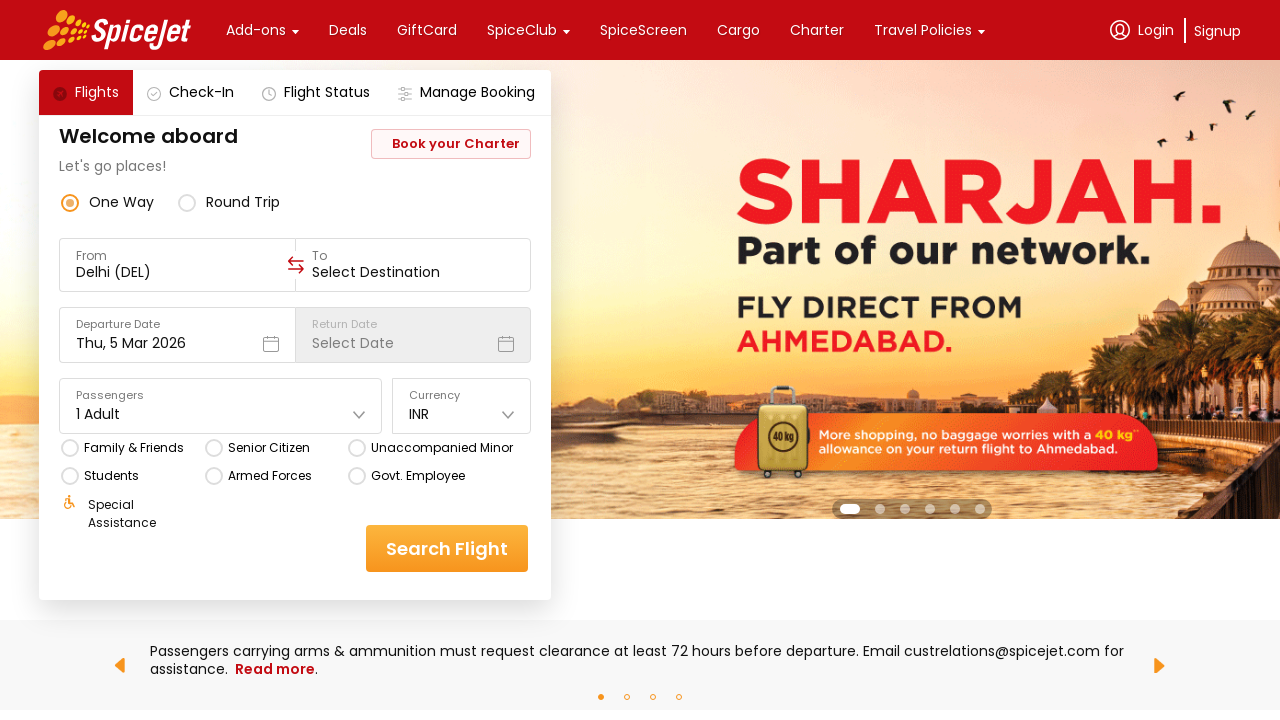

Verified that 102 links are present on the page
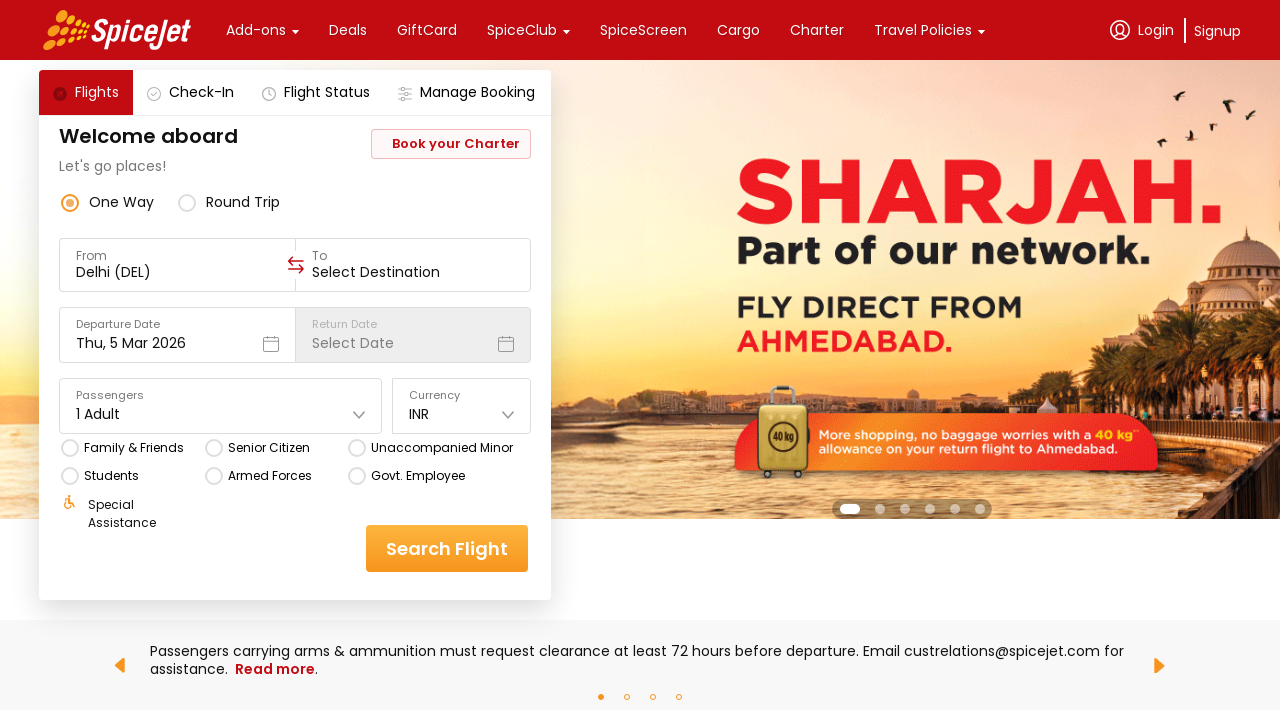

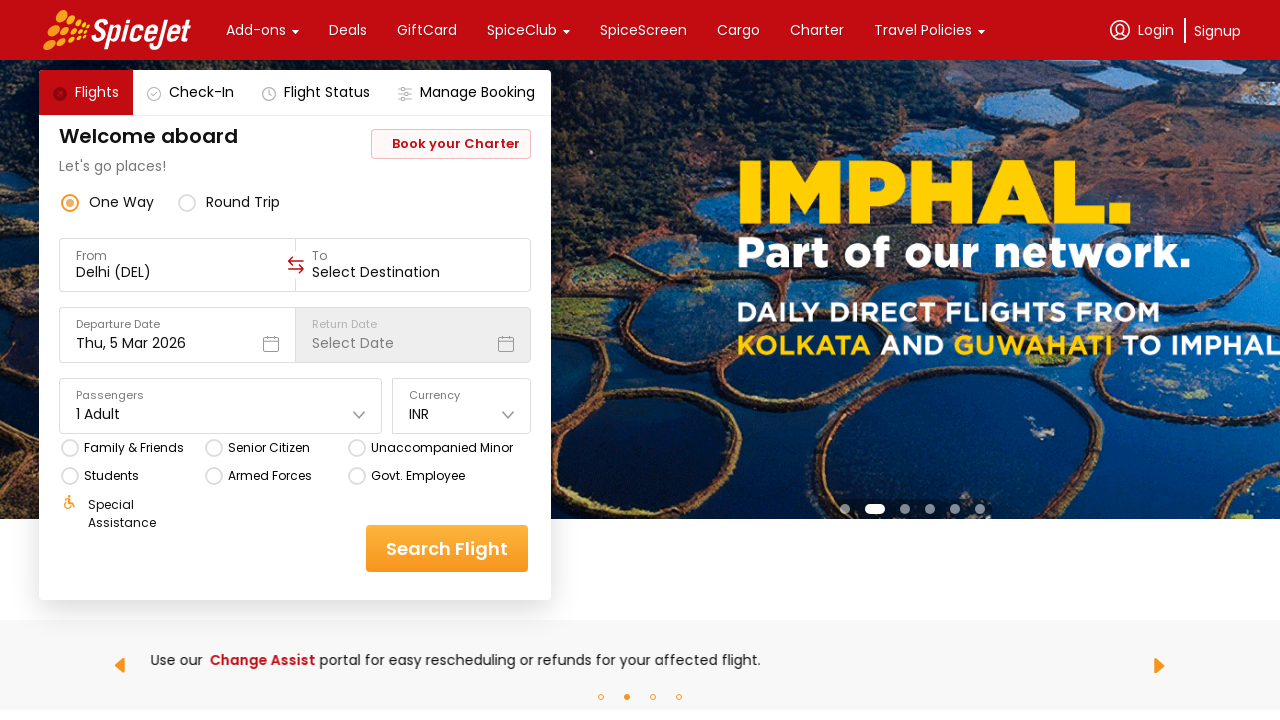